Tests product search functionality by searching for "HTML" and verifying the product appears in search results

Starting URL: http://practice.automationtesting.in/

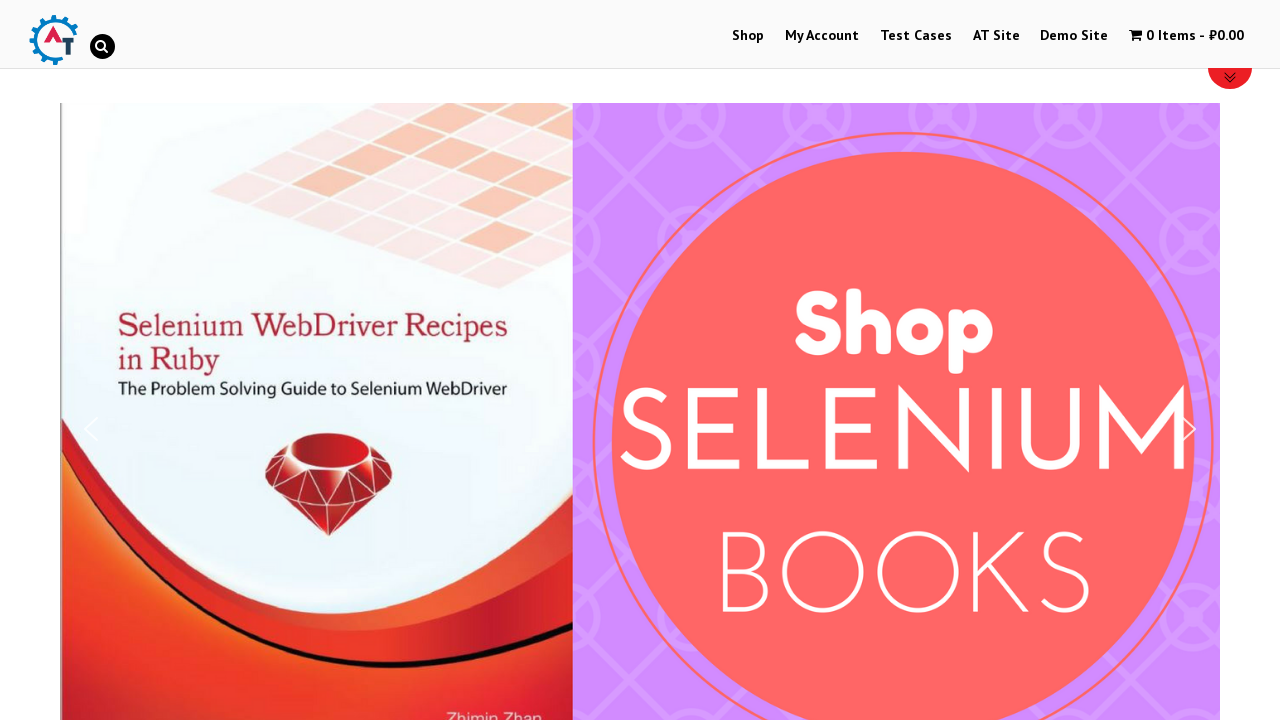

Filled search box with 'HTML' on #s
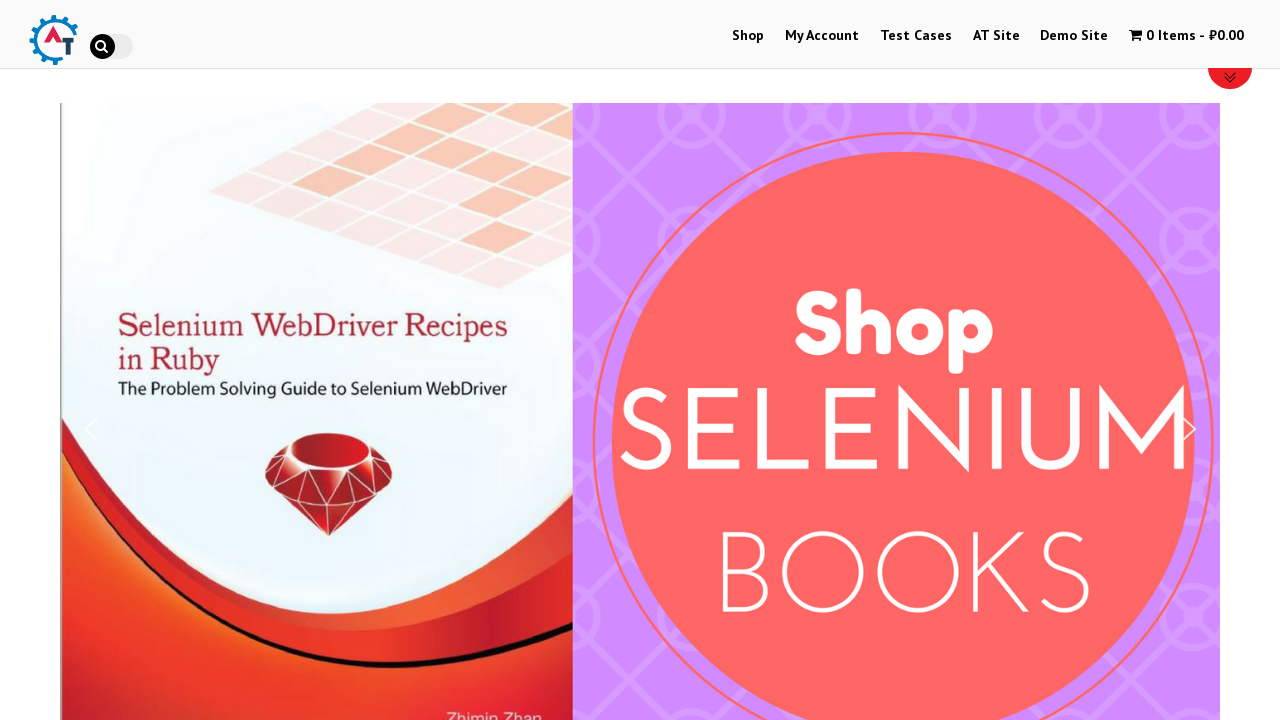

Submitted search form by pressing Enter on #s
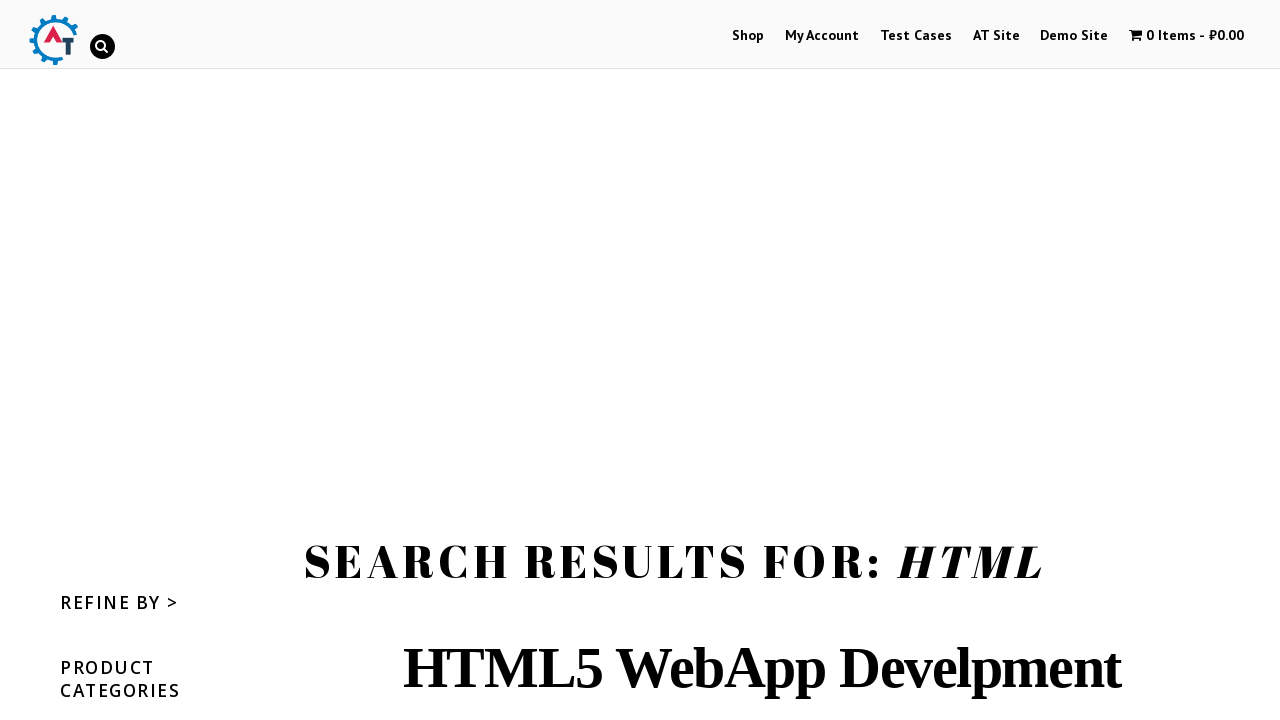

Search results loaded - product titles visible
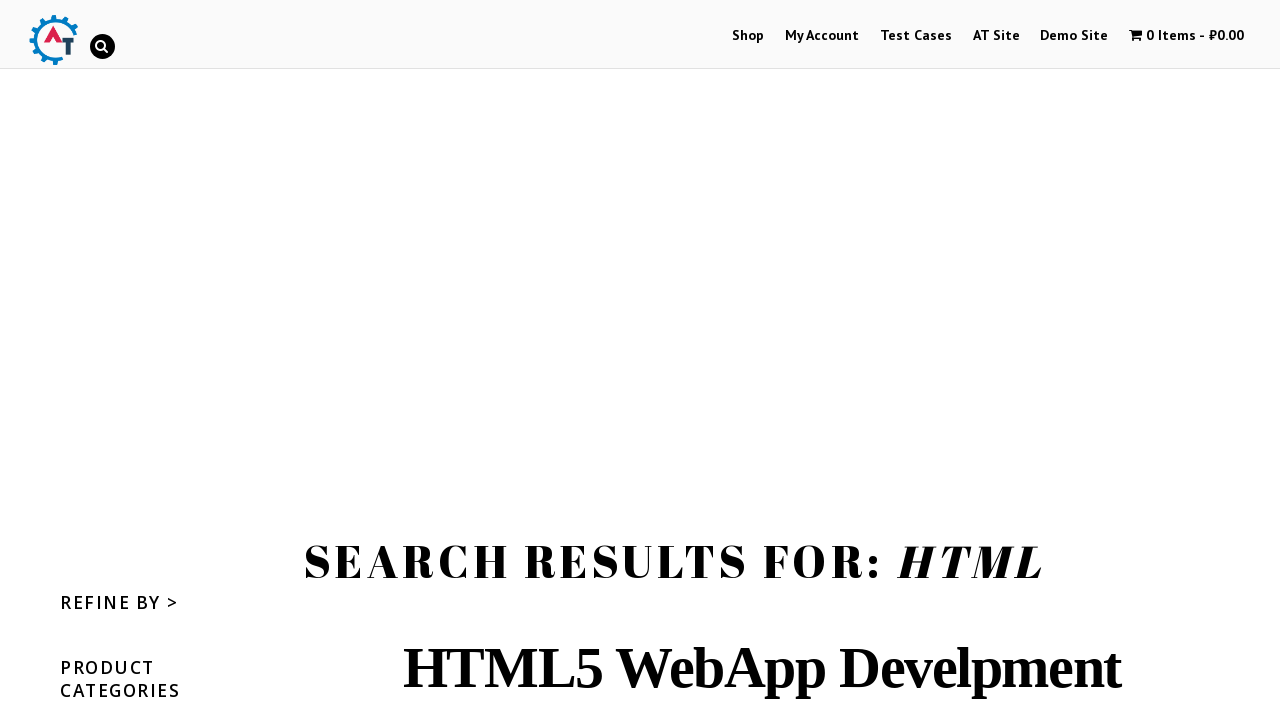

Verified HTML product appears in search results
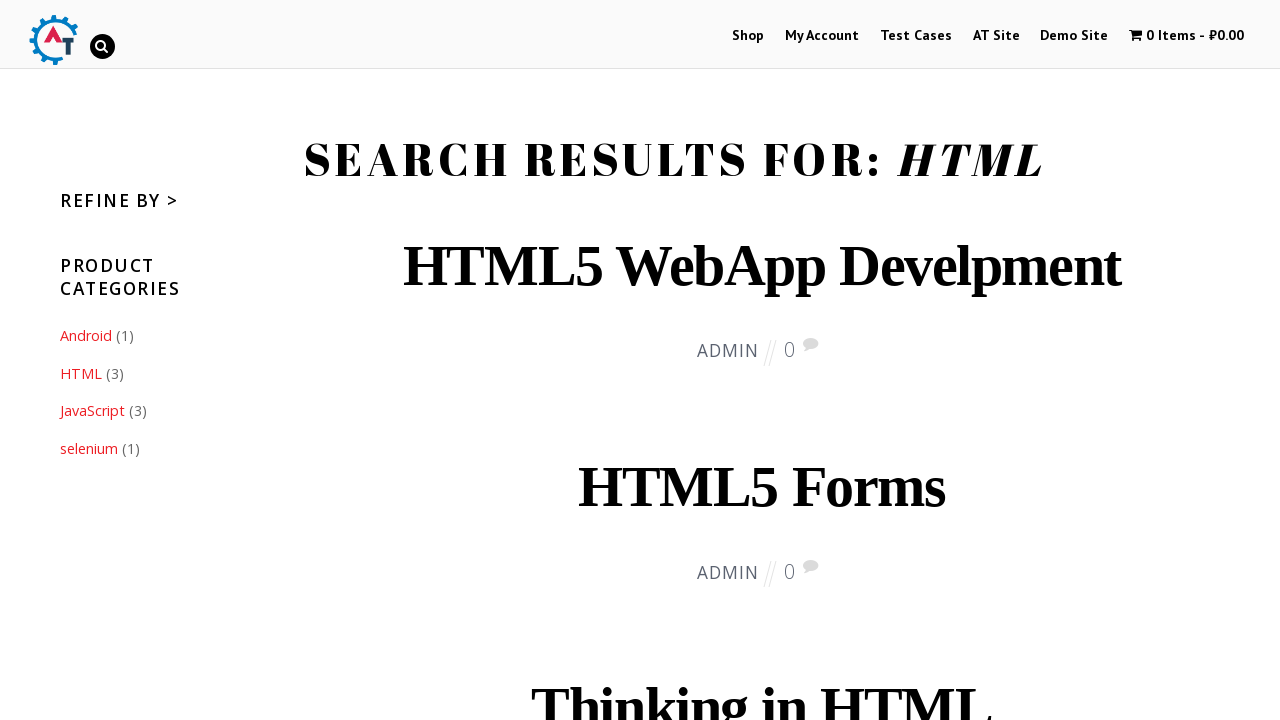

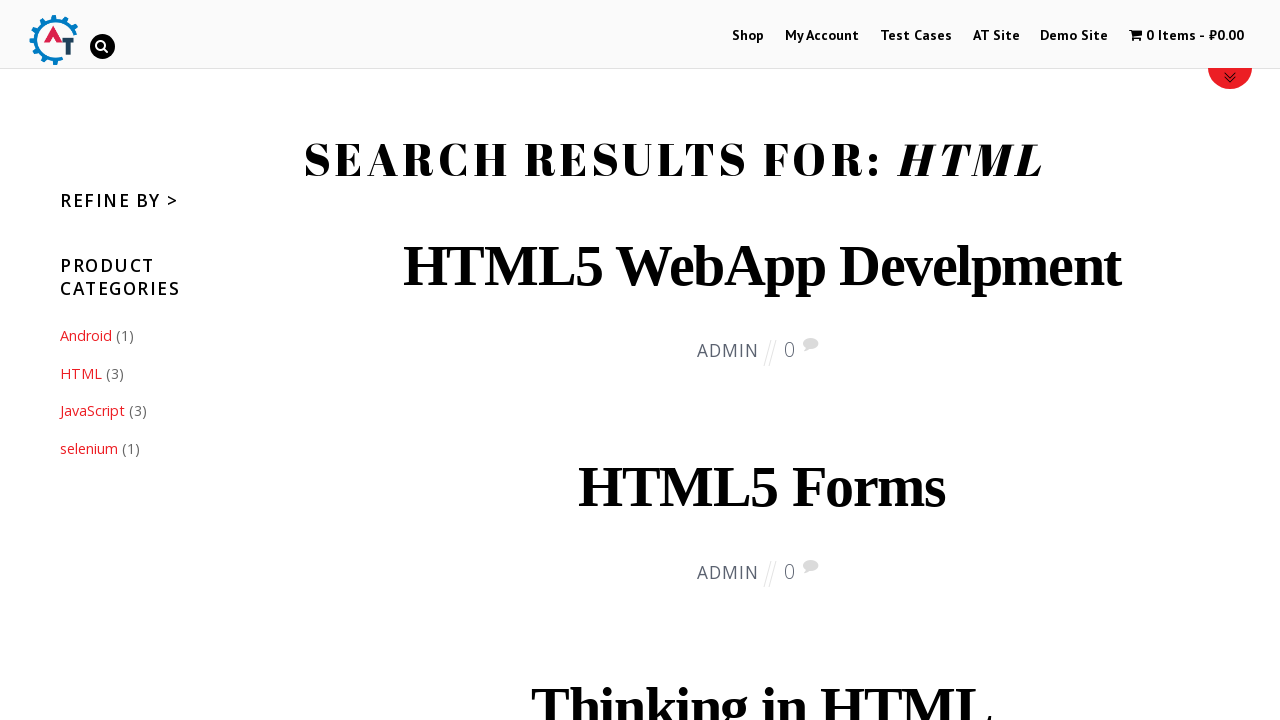